Tests pagination functionality on a smart table by navigating through all 6 pages using the next page button and verifying table rows are present on each page.

Starting URL: https://rori4.github.io/selenium-practice/#/pages/tables/smart-table

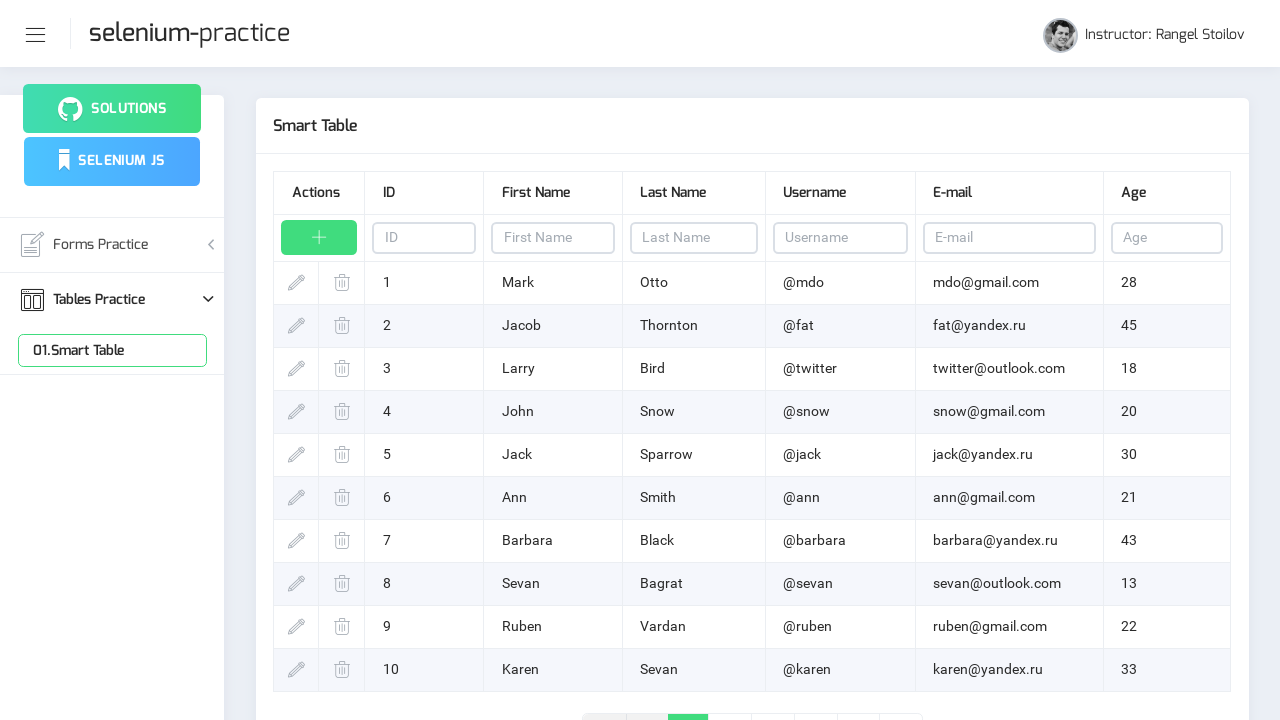

Waited for table rows to load
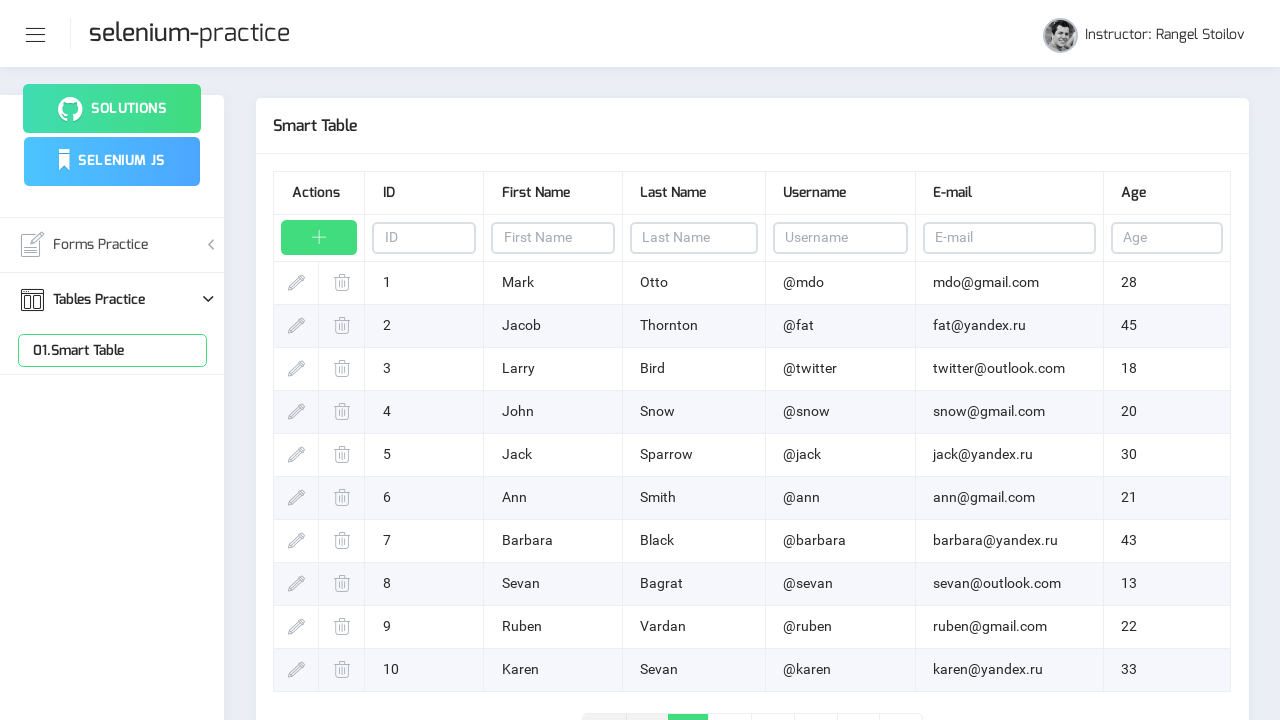

Verified table rows are present on page 1
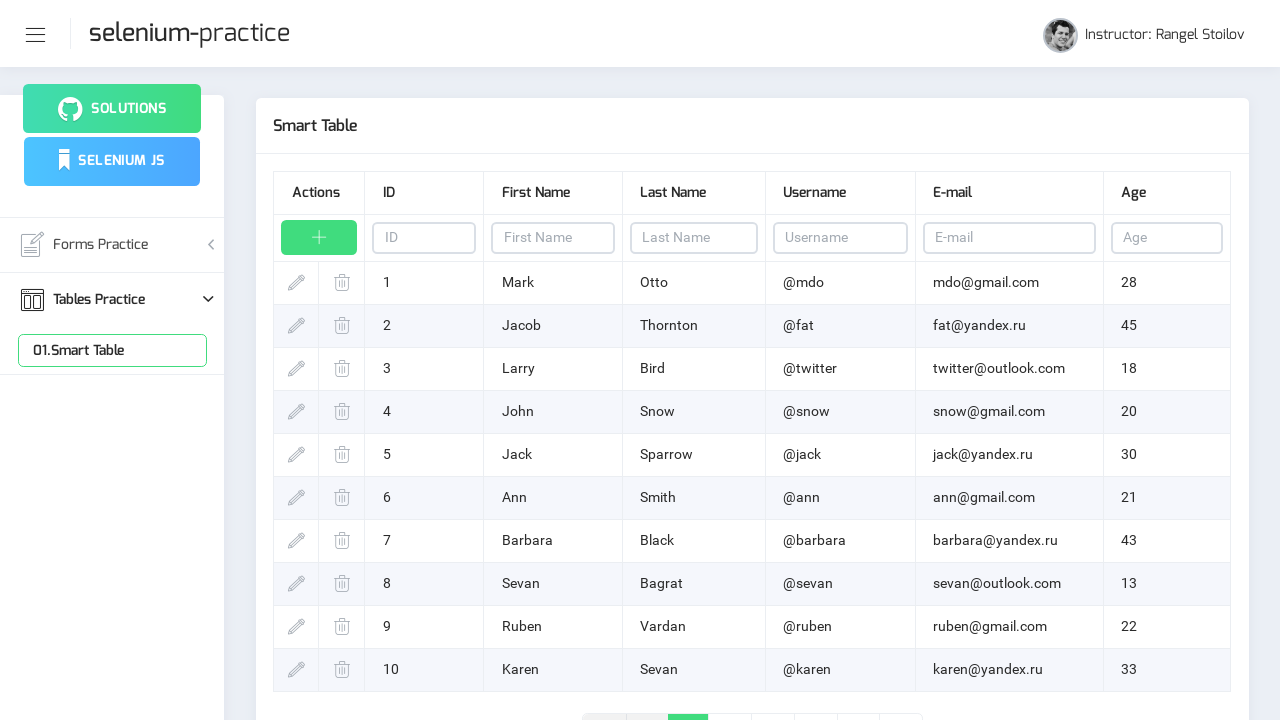

Clicked next page button to navigate from page 1 to page 2 at (858, 701) on .page-link-next
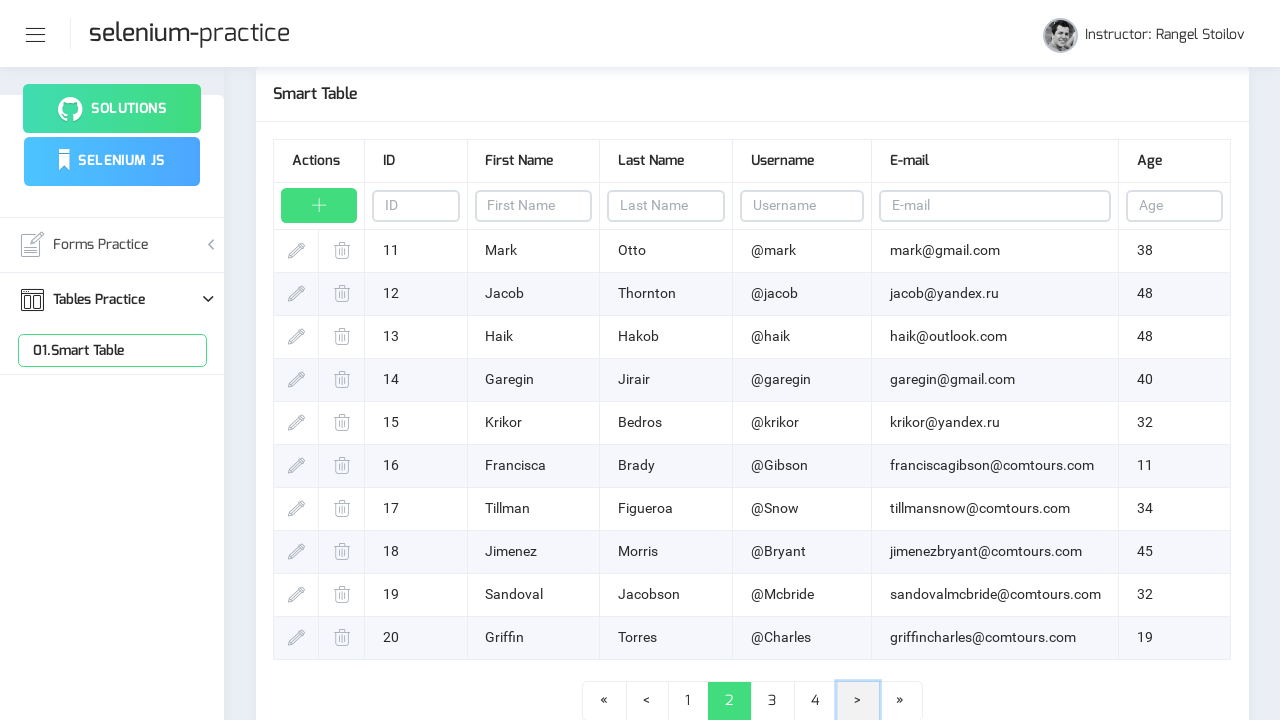

Waited for page transition to complete
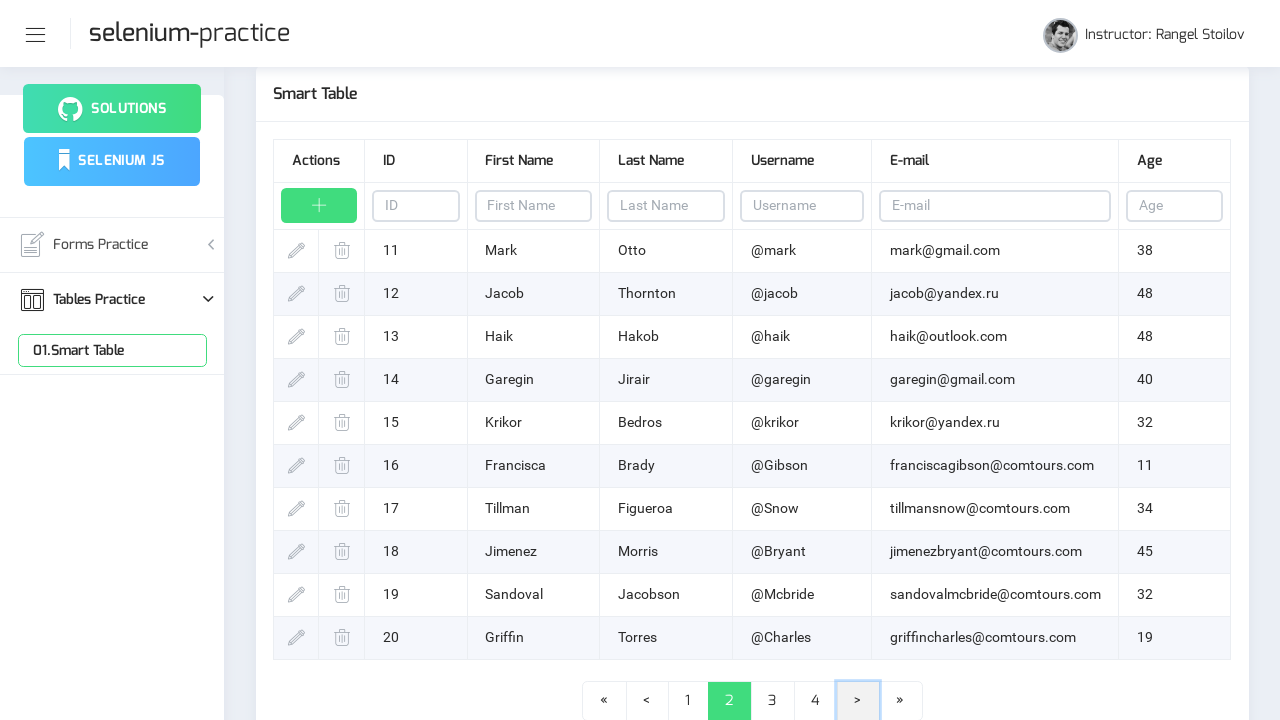

Verified table rows are present on page 2
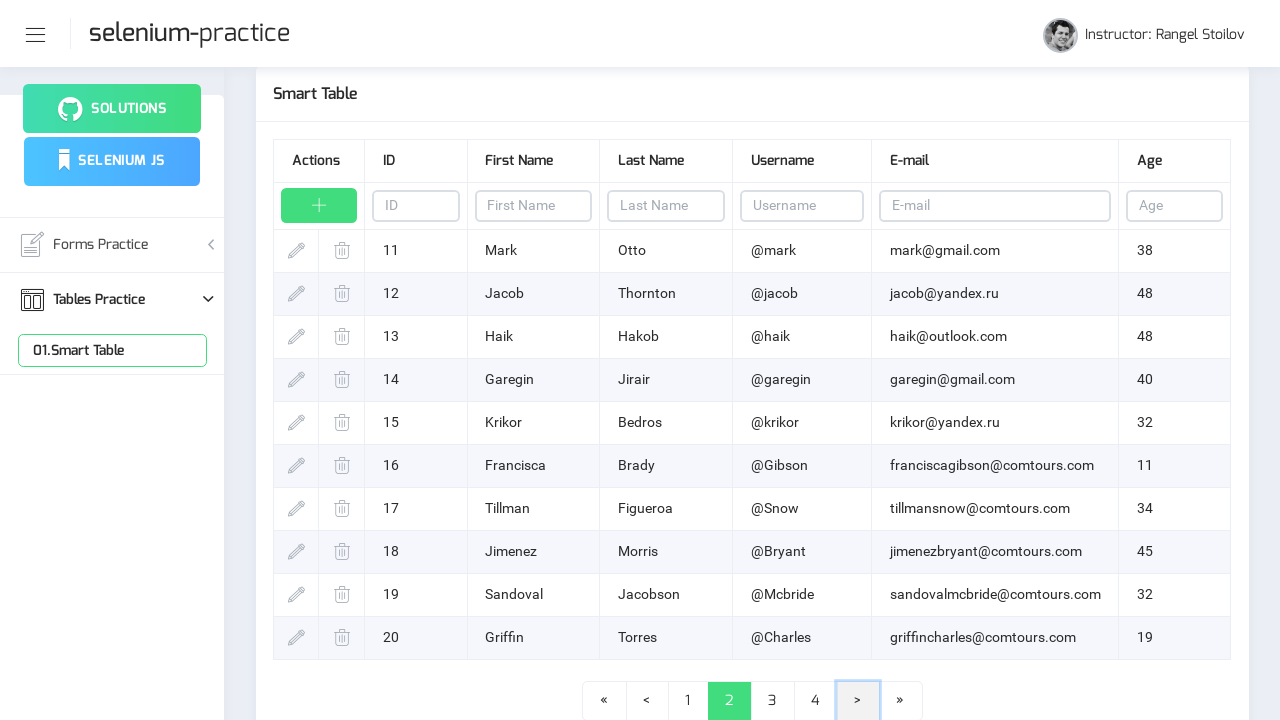

Clicked next page button to navigate from page 2 to page 3 at (858, 701) on .page-link-next
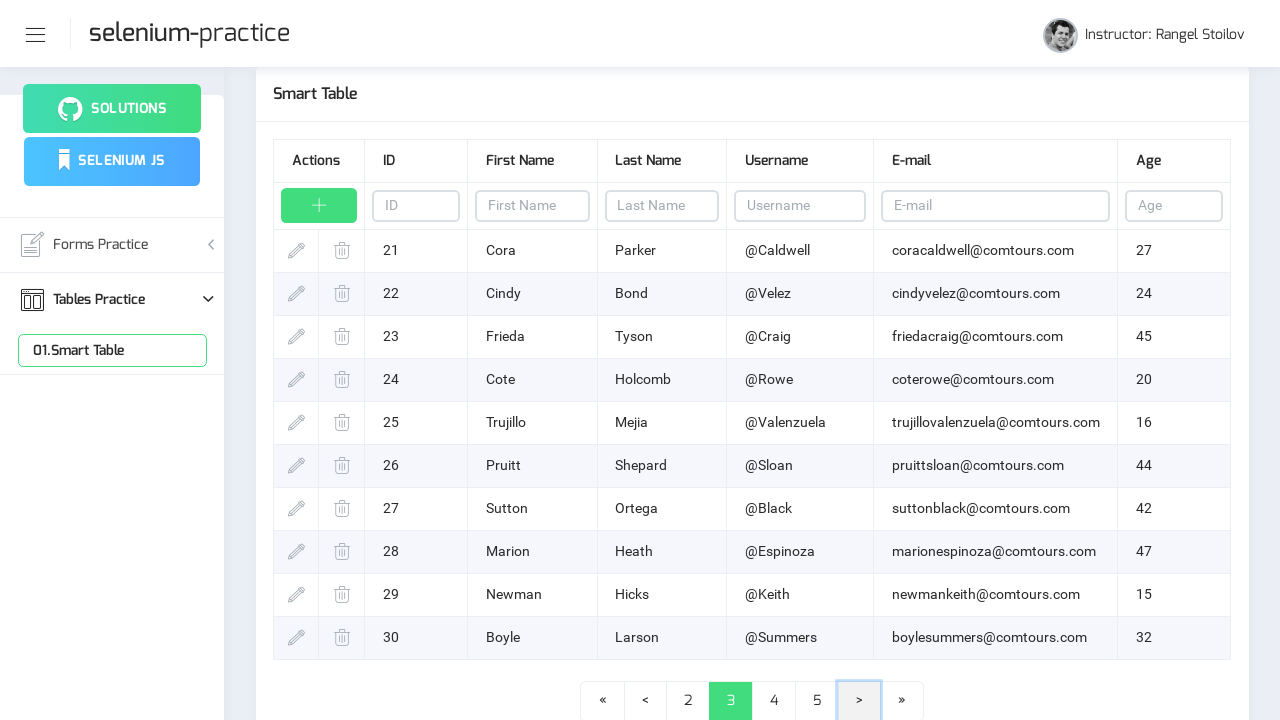

Waited for page transition to complete
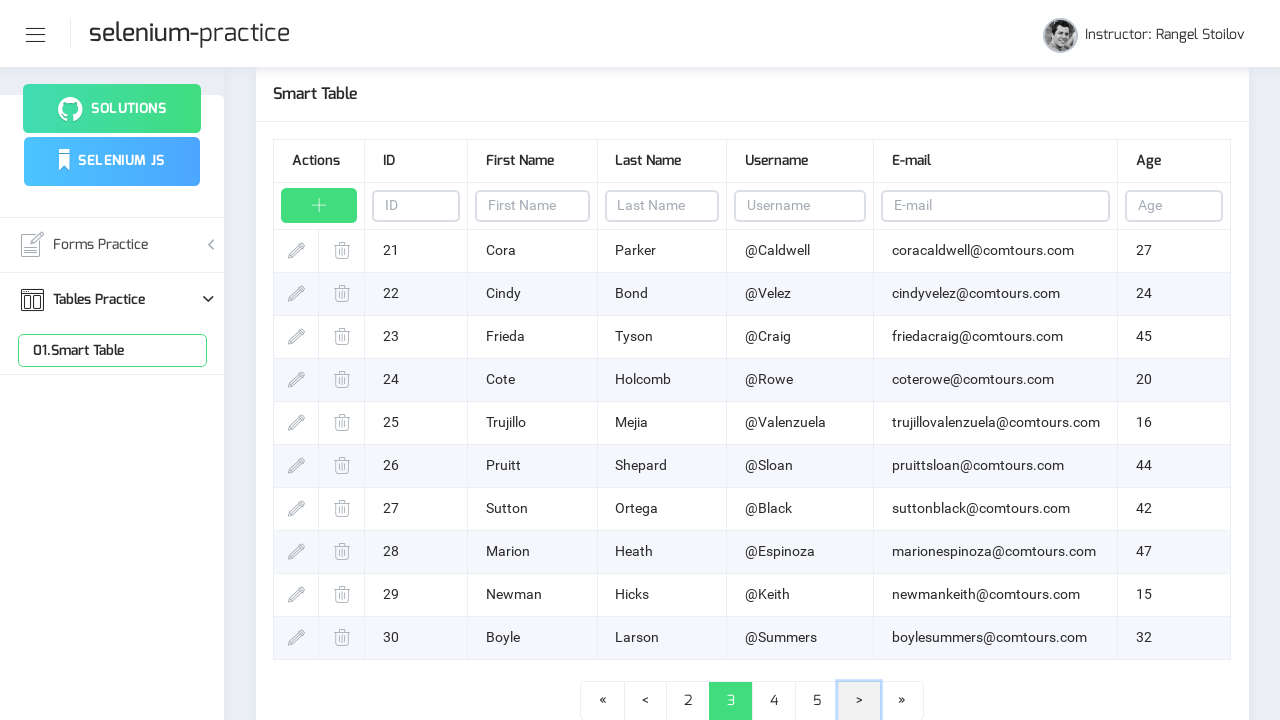

Verified table rows are present on page 3
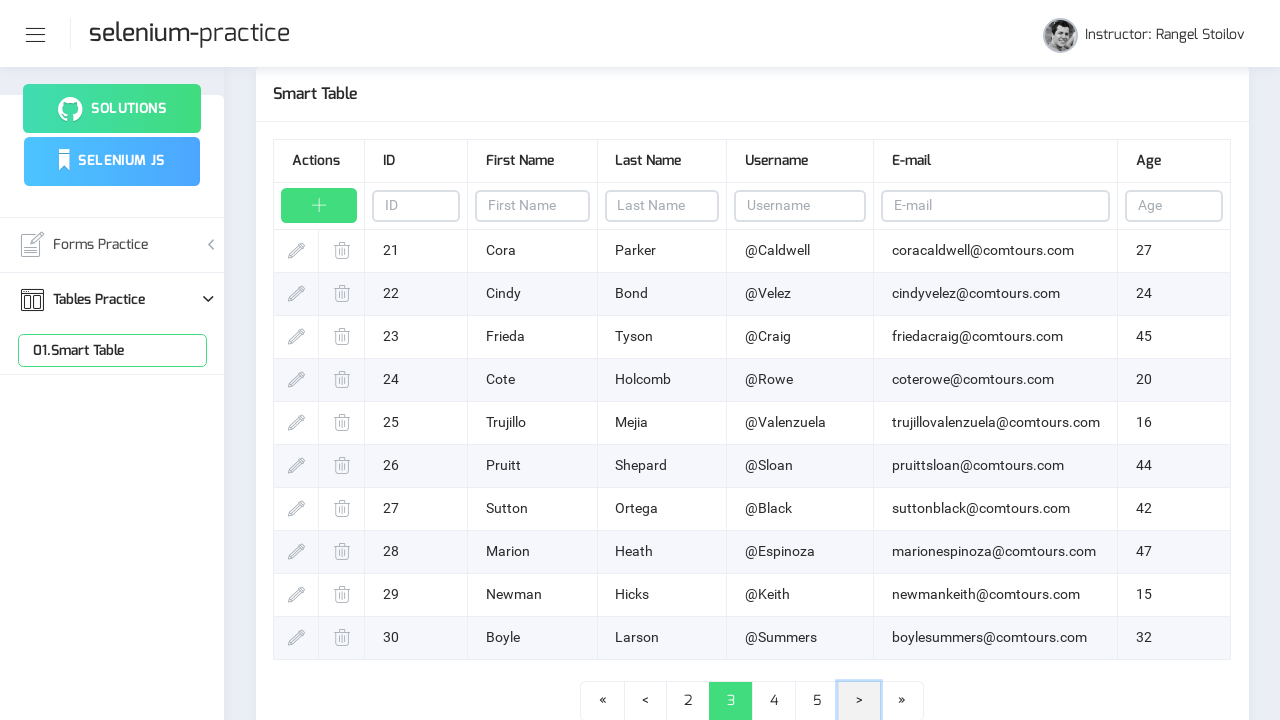

Clicked next page button to navigate from page 3 to page 4 at (859, 701) on .page-link-next
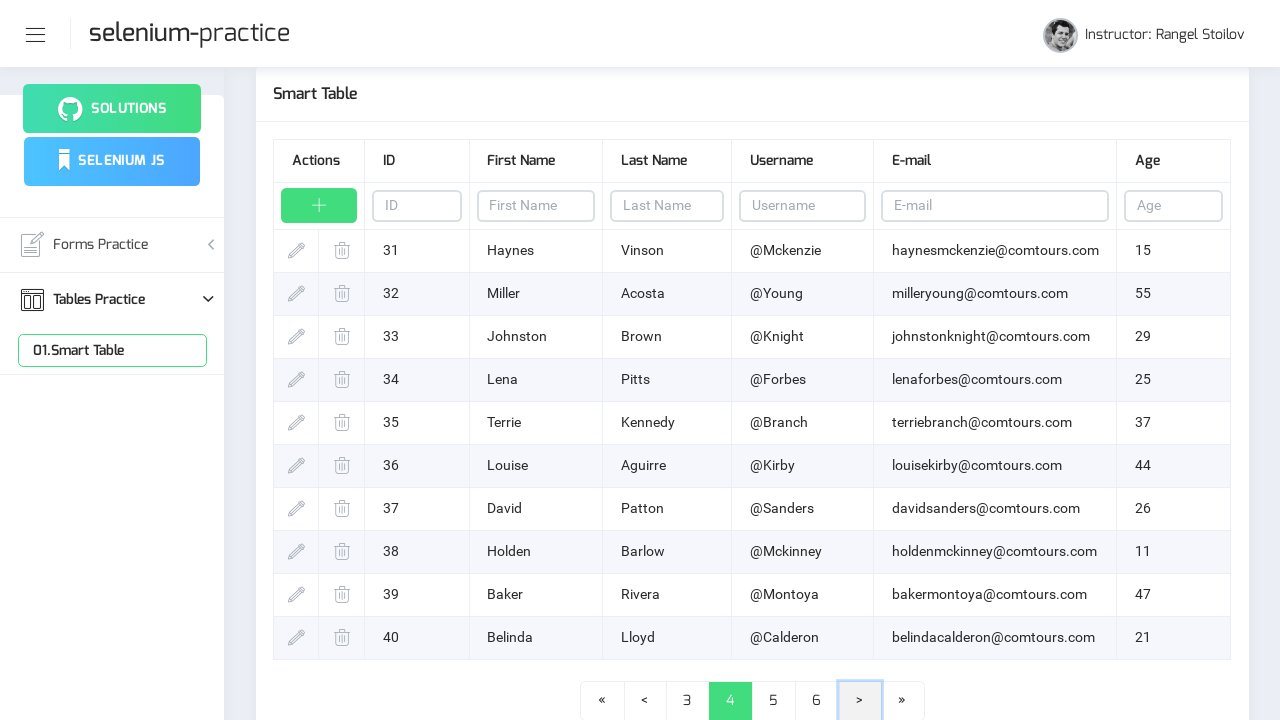

Waited for page transition to complete
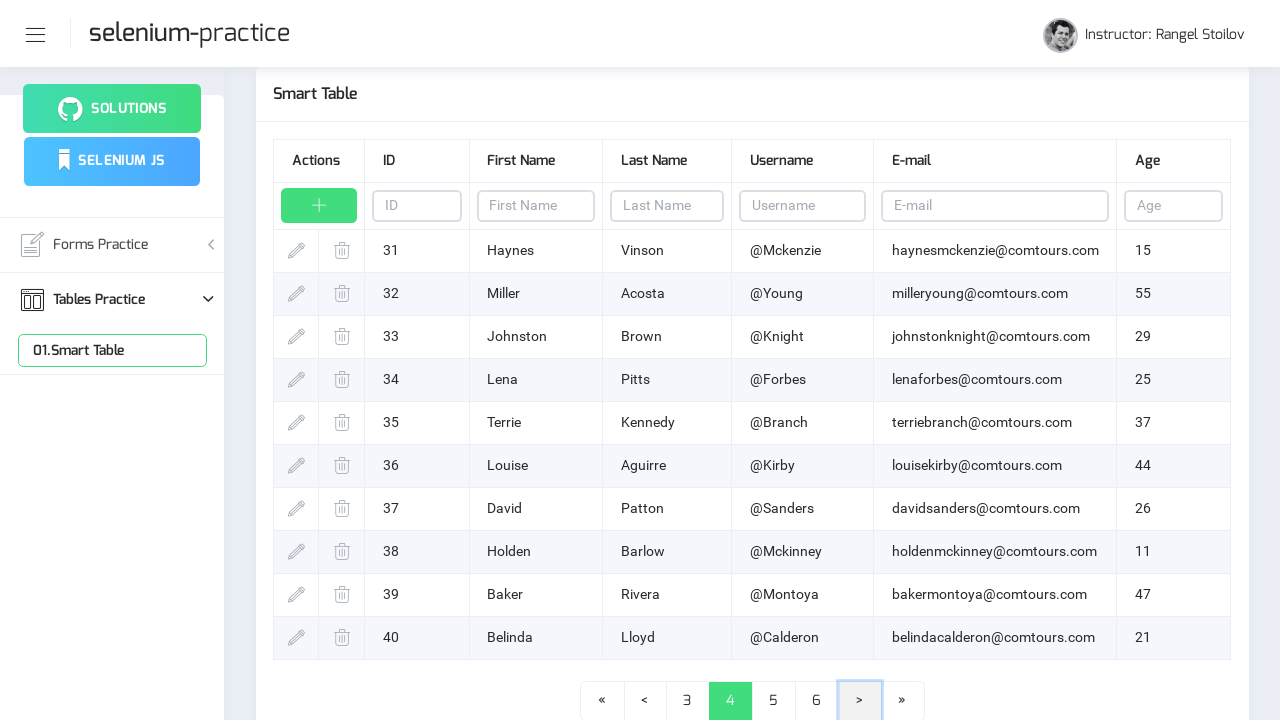

Verified table rows are present on page 4
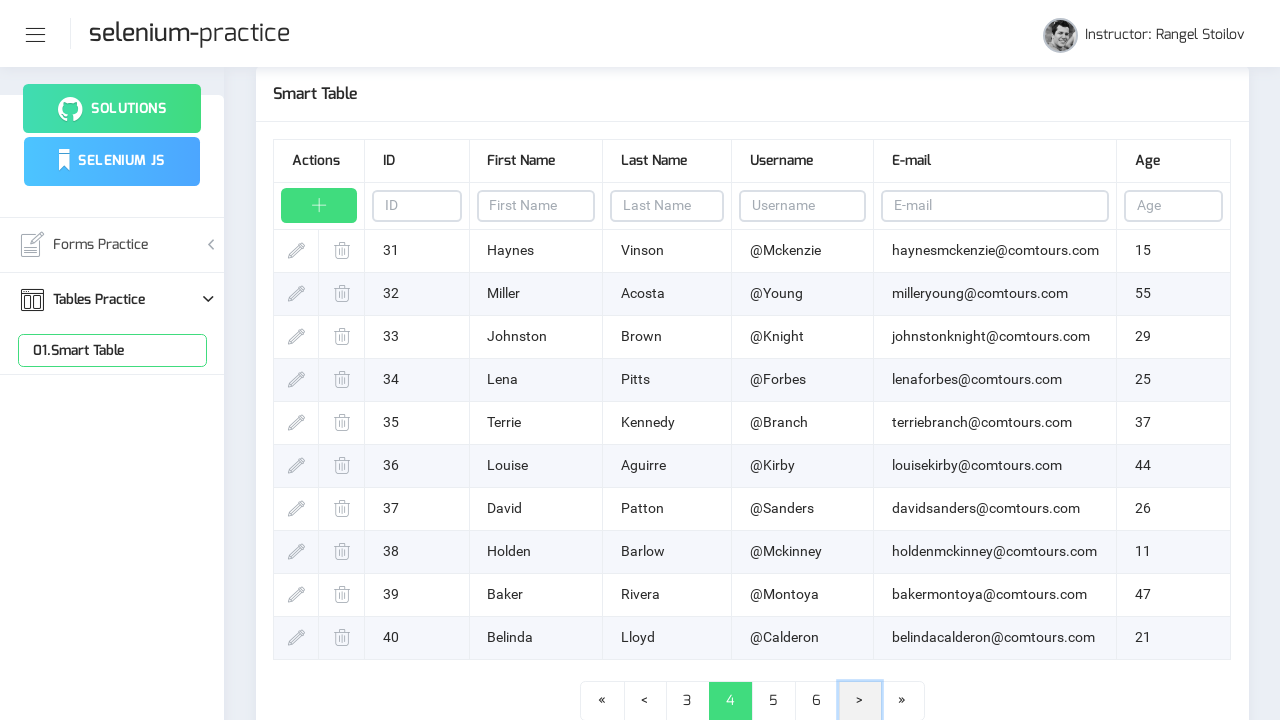

Clicked next page button to navigate from page 4 to page 5 at (860, 701) on .page-link-next
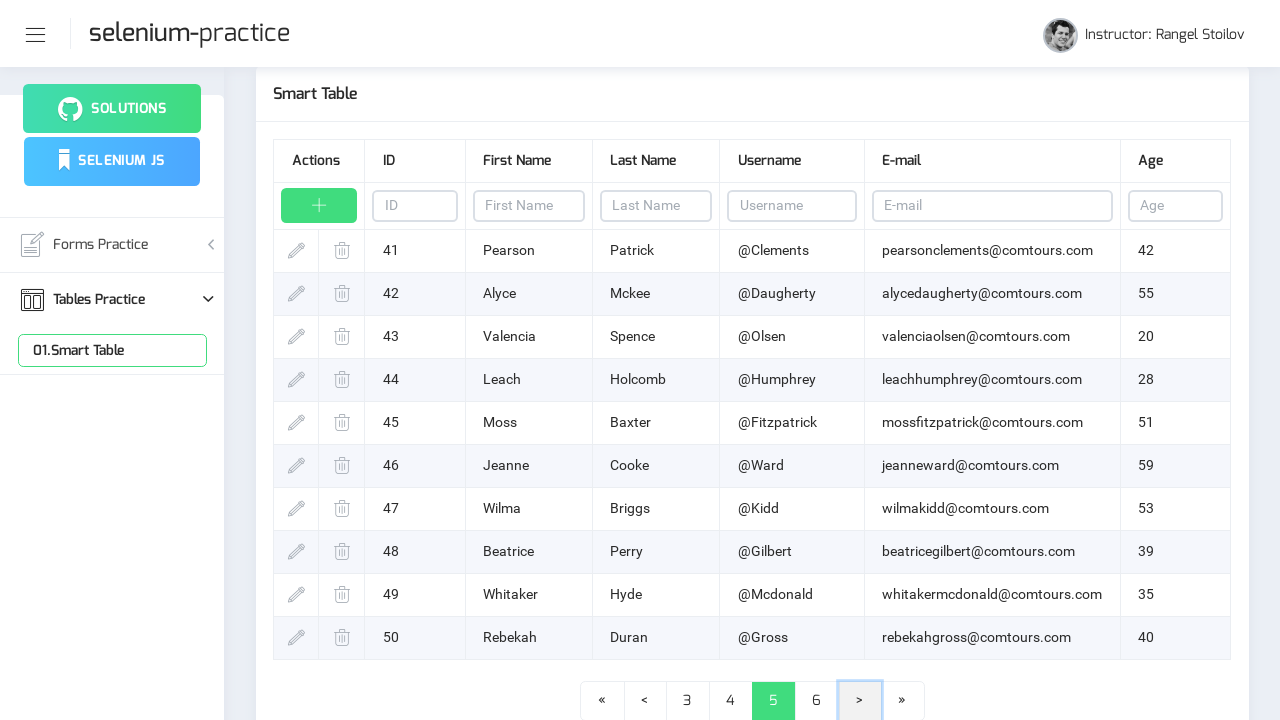

Waited for page transition to complete
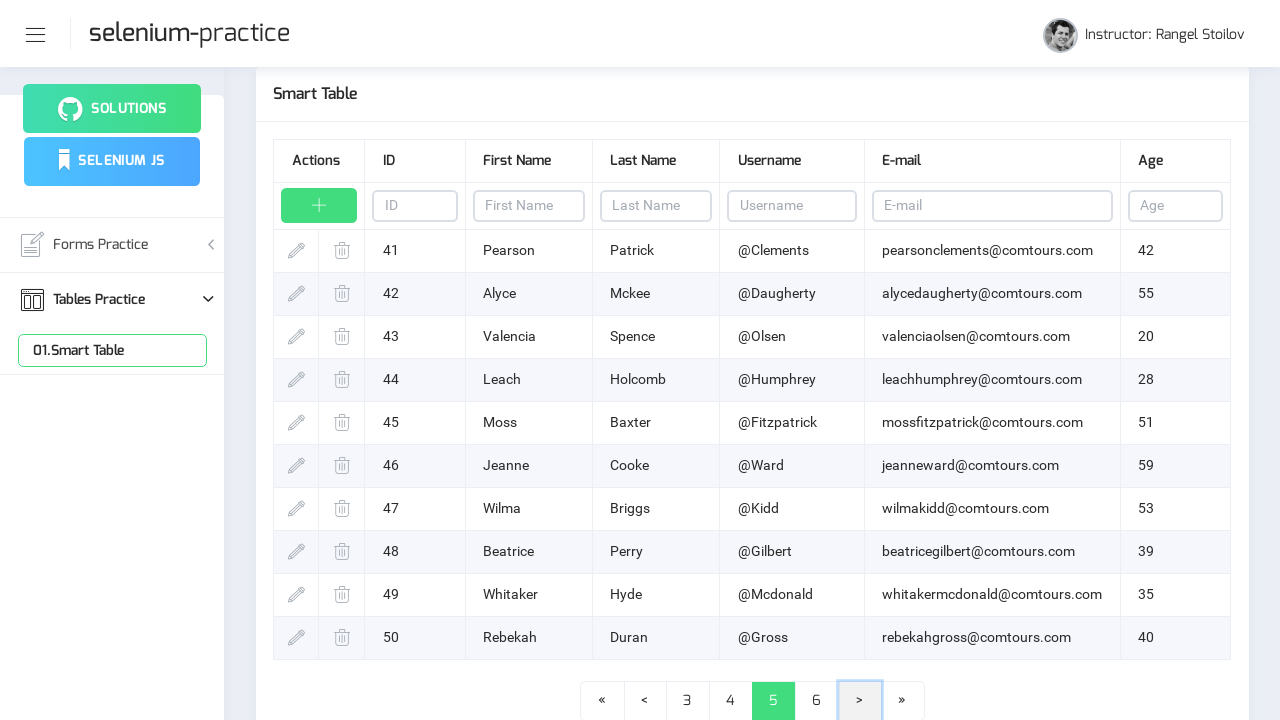

Verified table rows are present on page 5
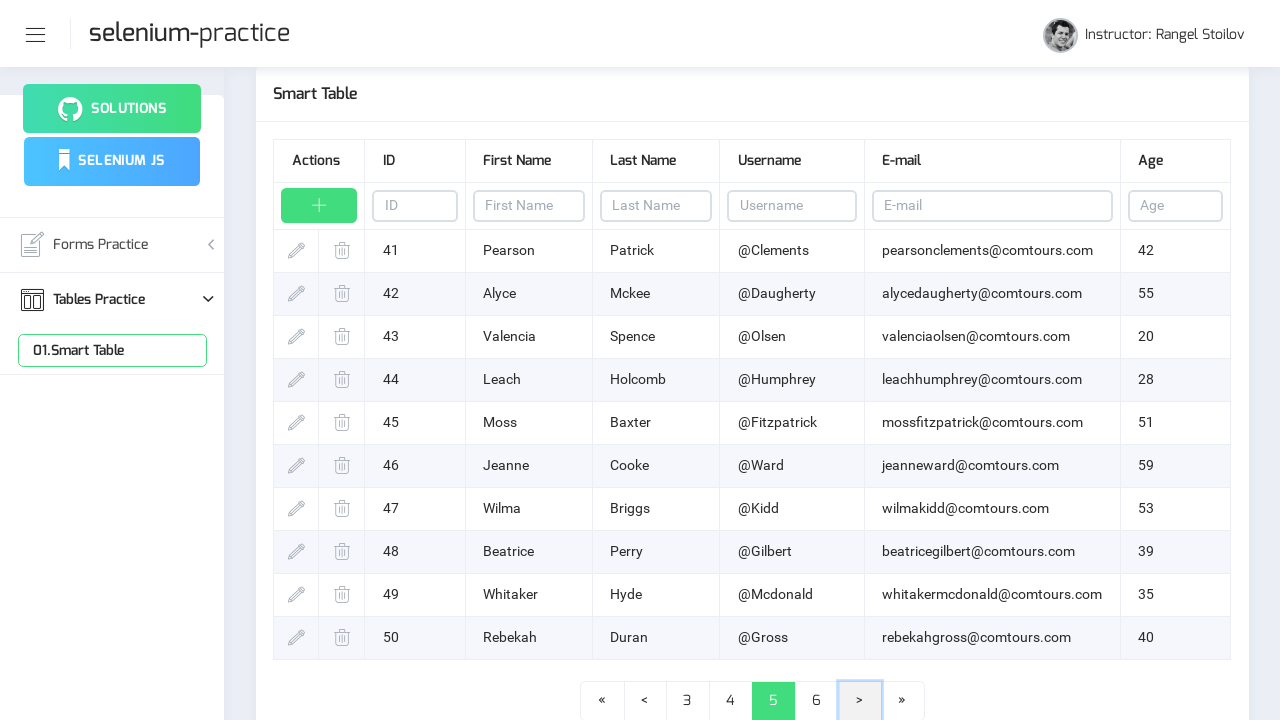

Clicked next page button to navigate from page 5 to page 6 at (860, 701) on .page-link-next
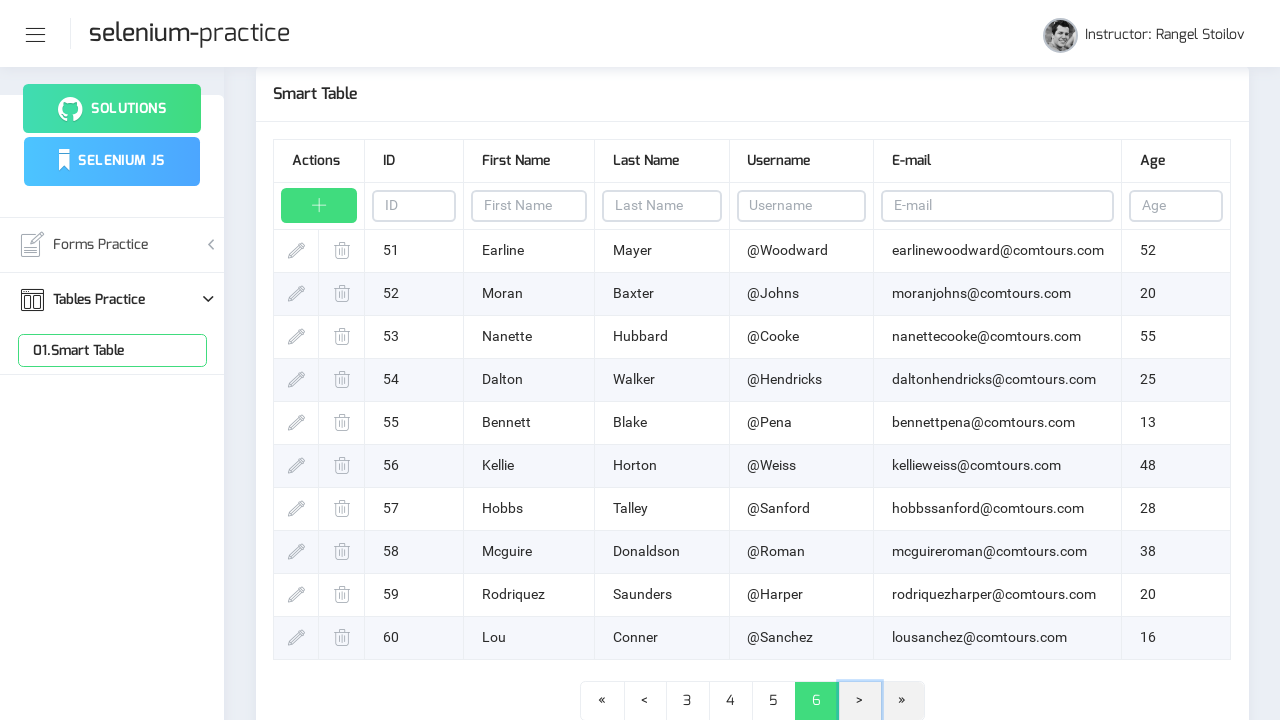

Waited for page transition to complete
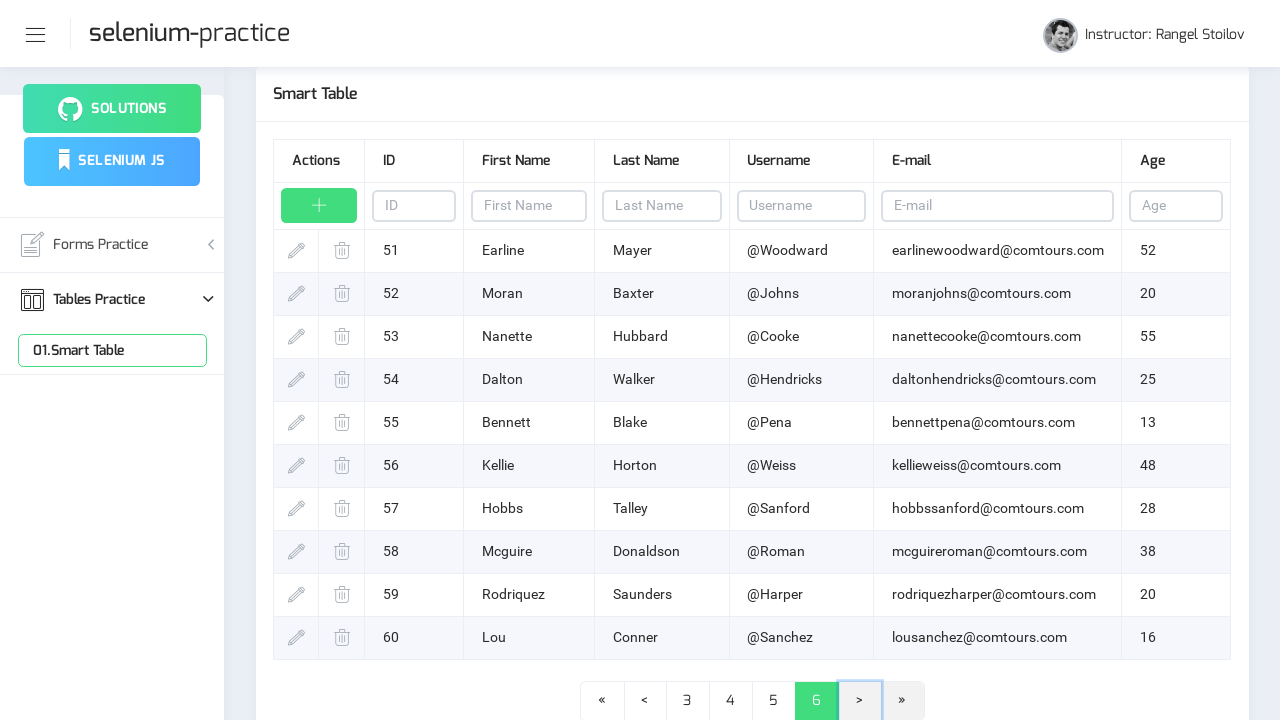

Verified table rows are present on page 6
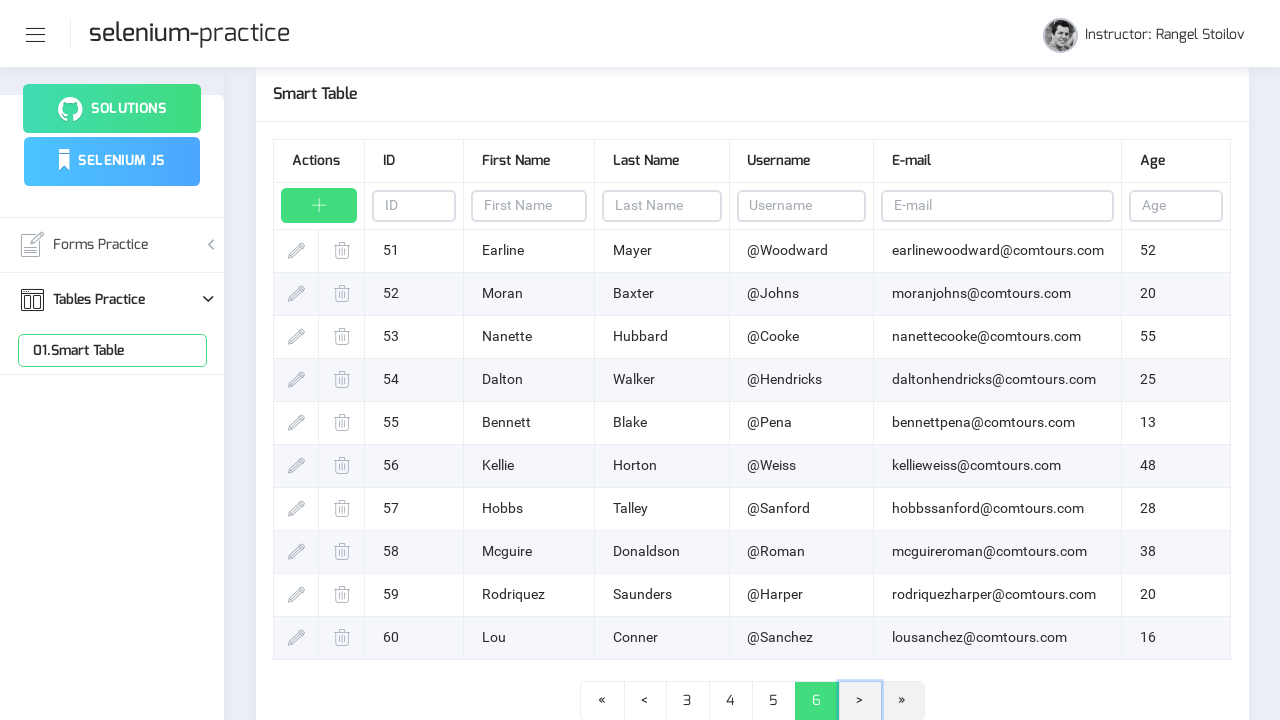

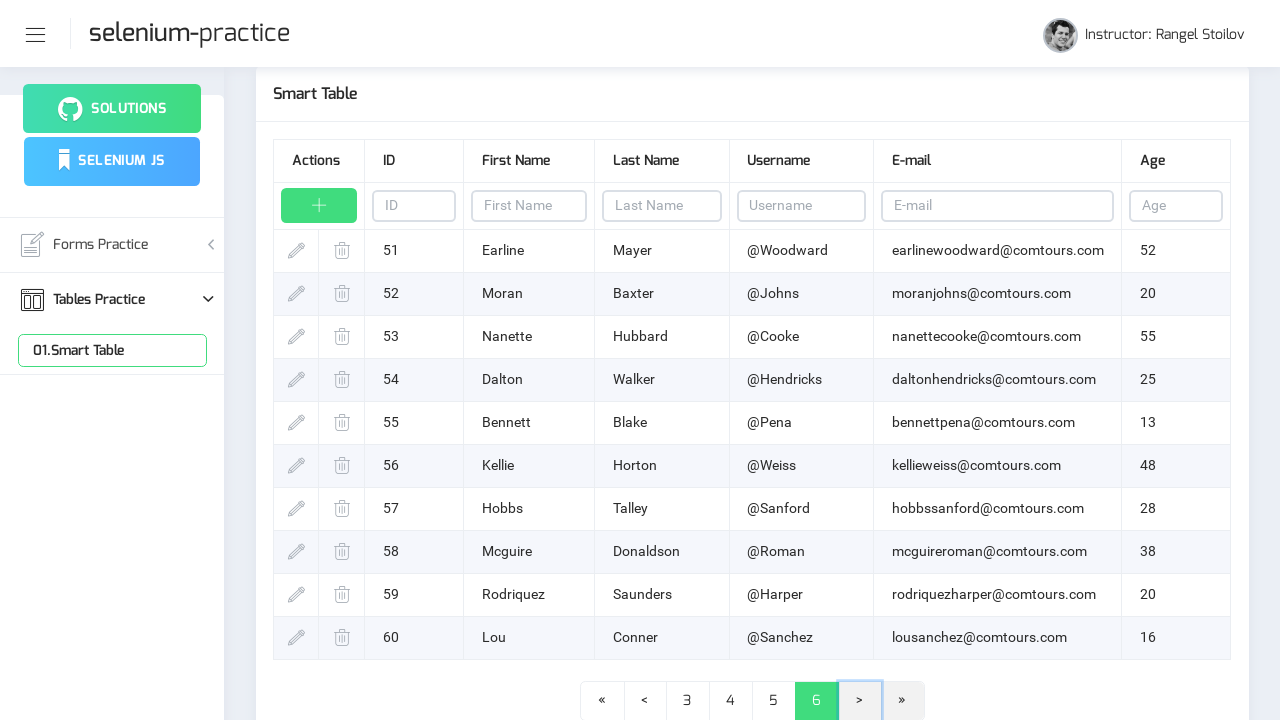